Tests a practice form by entering subjects (physics and chemistry) into an autocomplete input field and pressing Enter after each entry

Starting URL: https://demoqa.com/automation-practice-form

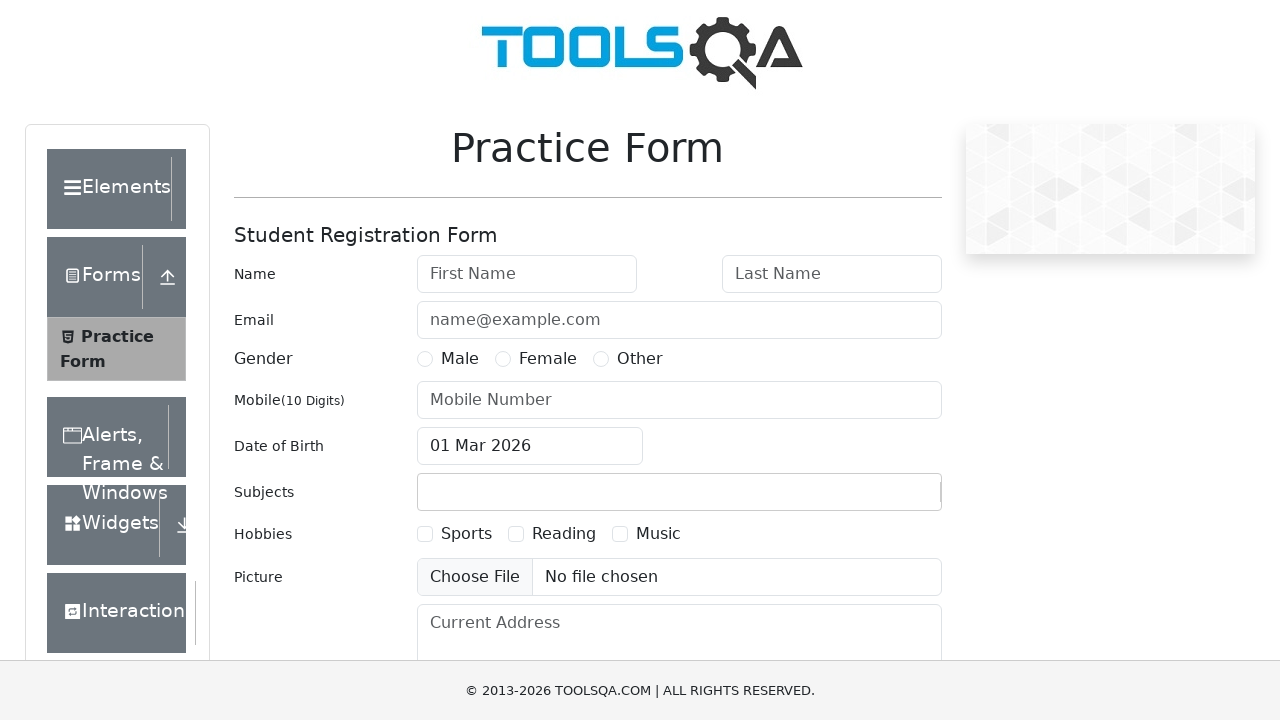

Filled subjects input field with 'physics' on #subjectsInput
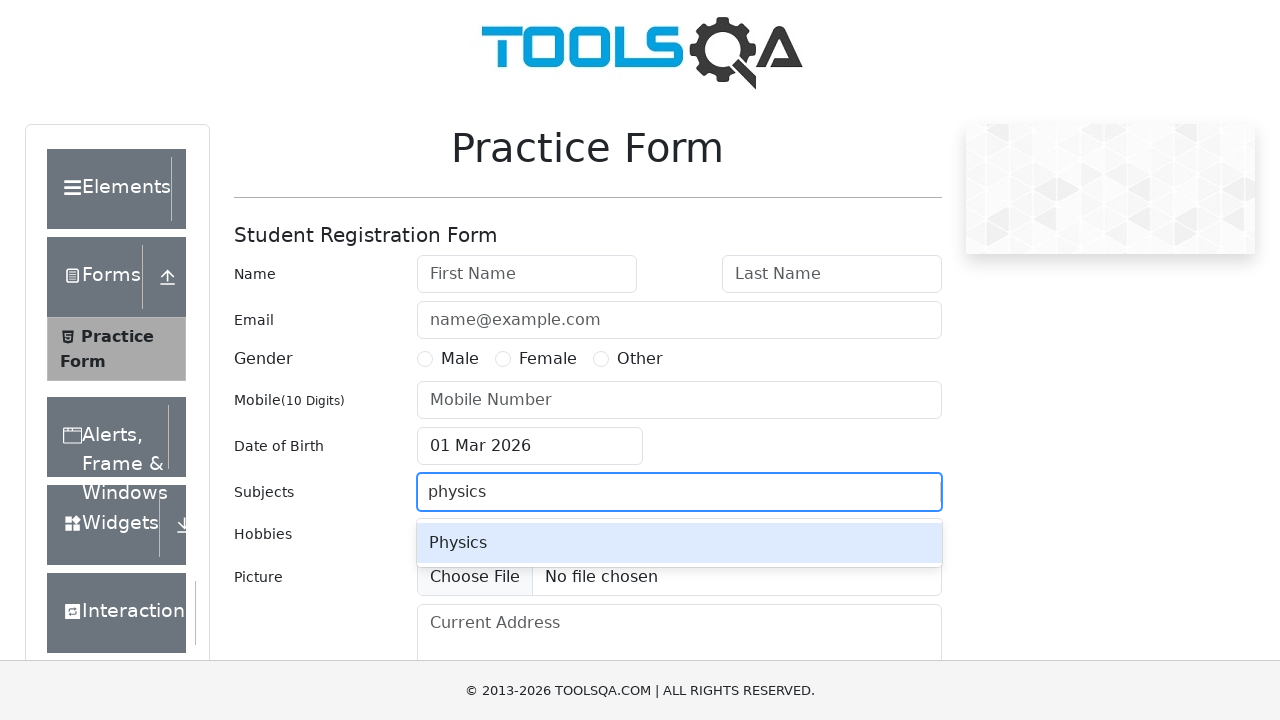

Pressed Enter to confirm physics subject entry on #subjectsInput
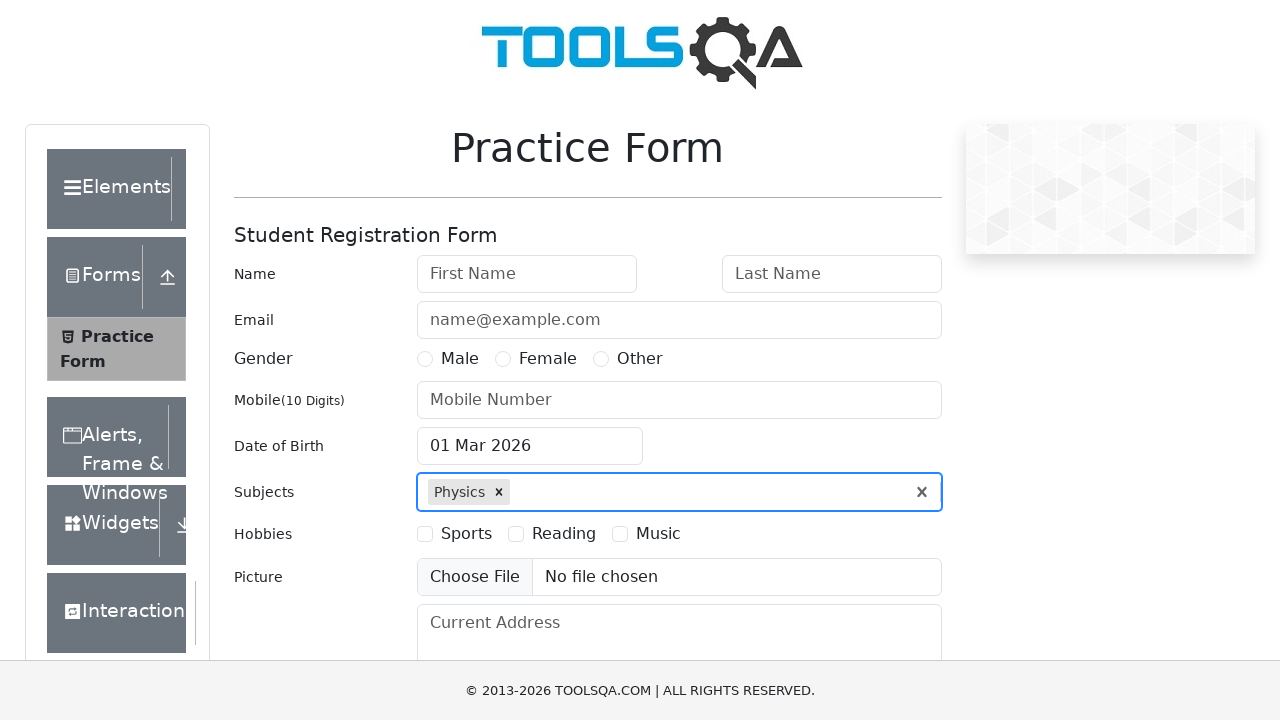

Filled subjects input field with 'chemistry' on #subjectsInput
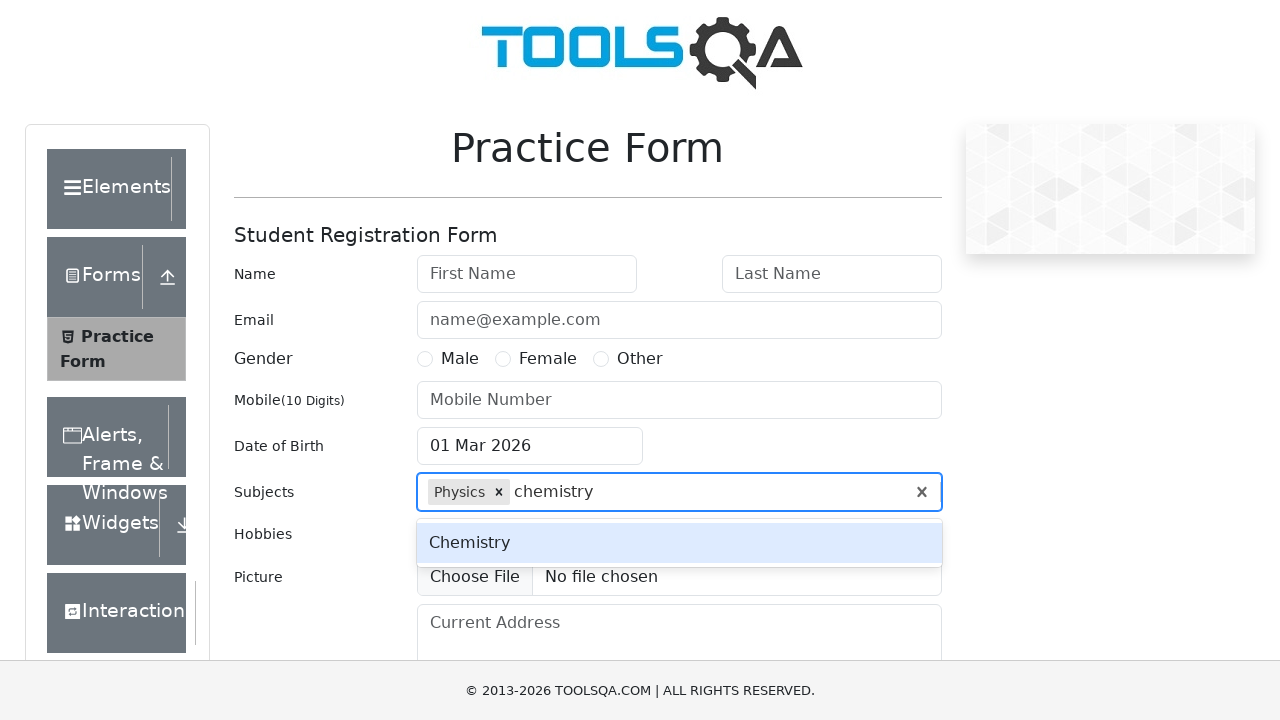

Pressed Enter to confirm chemistry subject entry on #subjectsInput
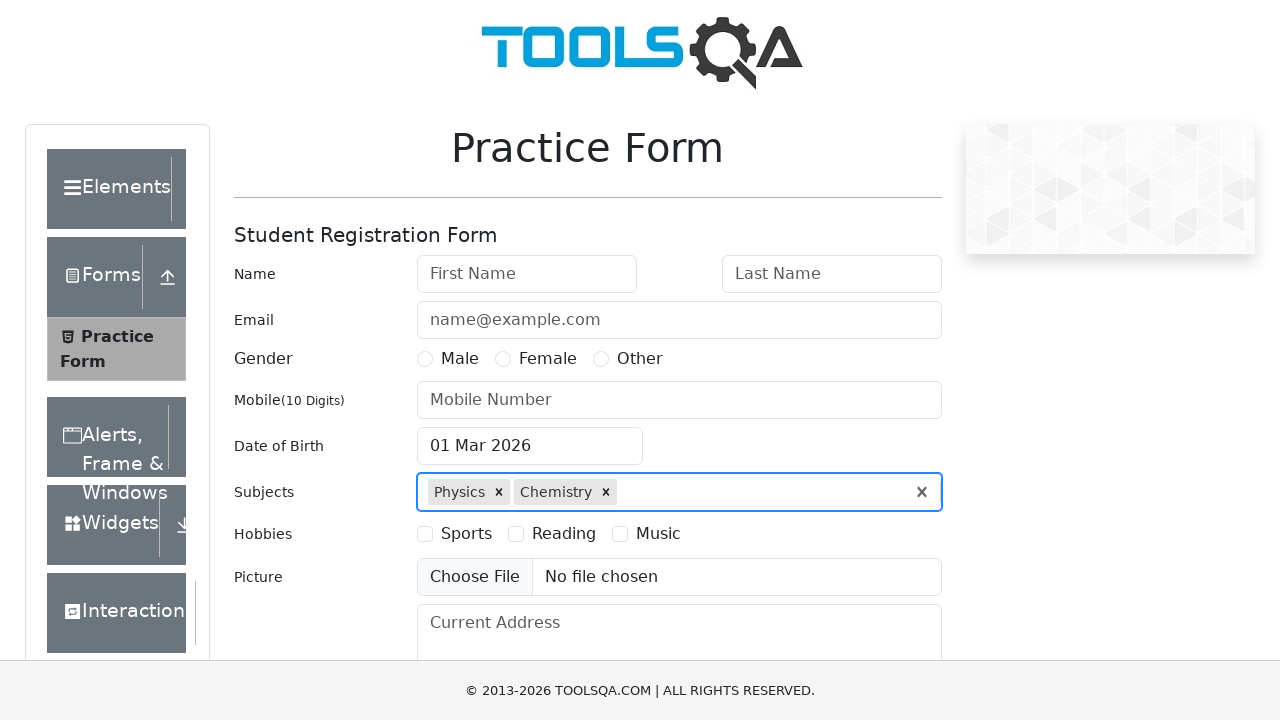

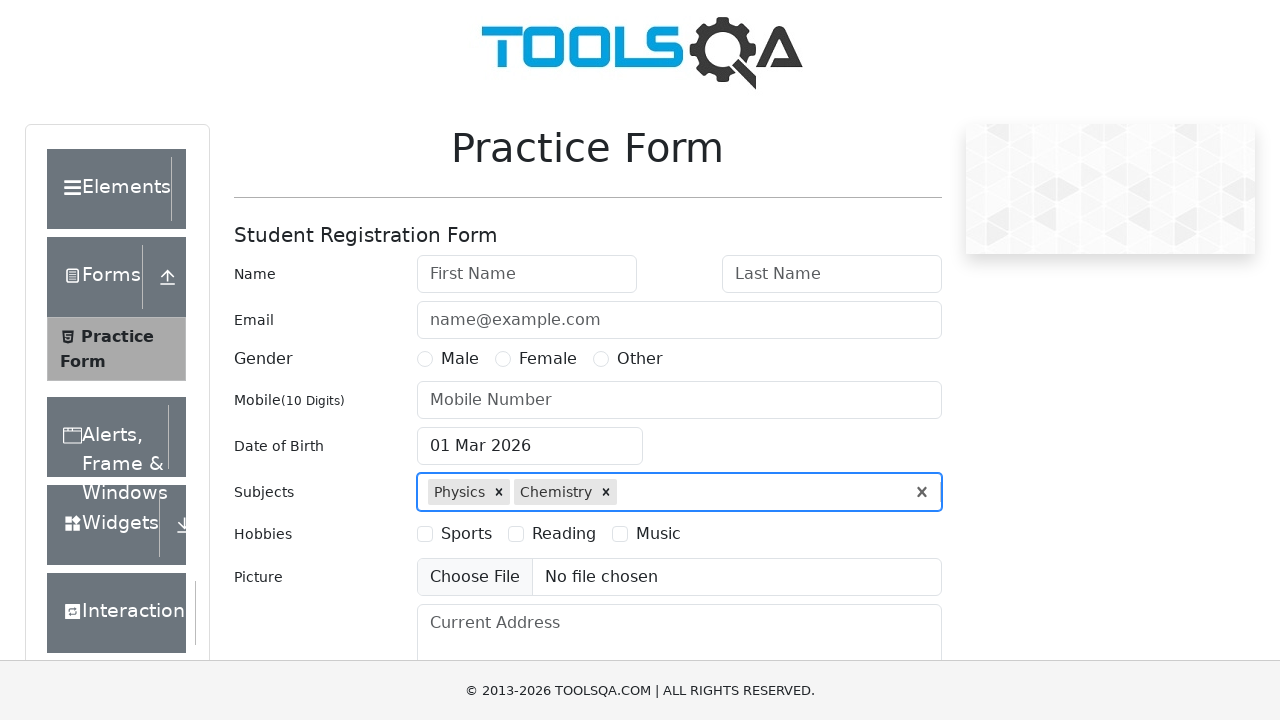